Tests form validation by entering an invalid email address and verifying that the email field shows an error state after submission.

Starting URL: https://demoqa.com/text-box

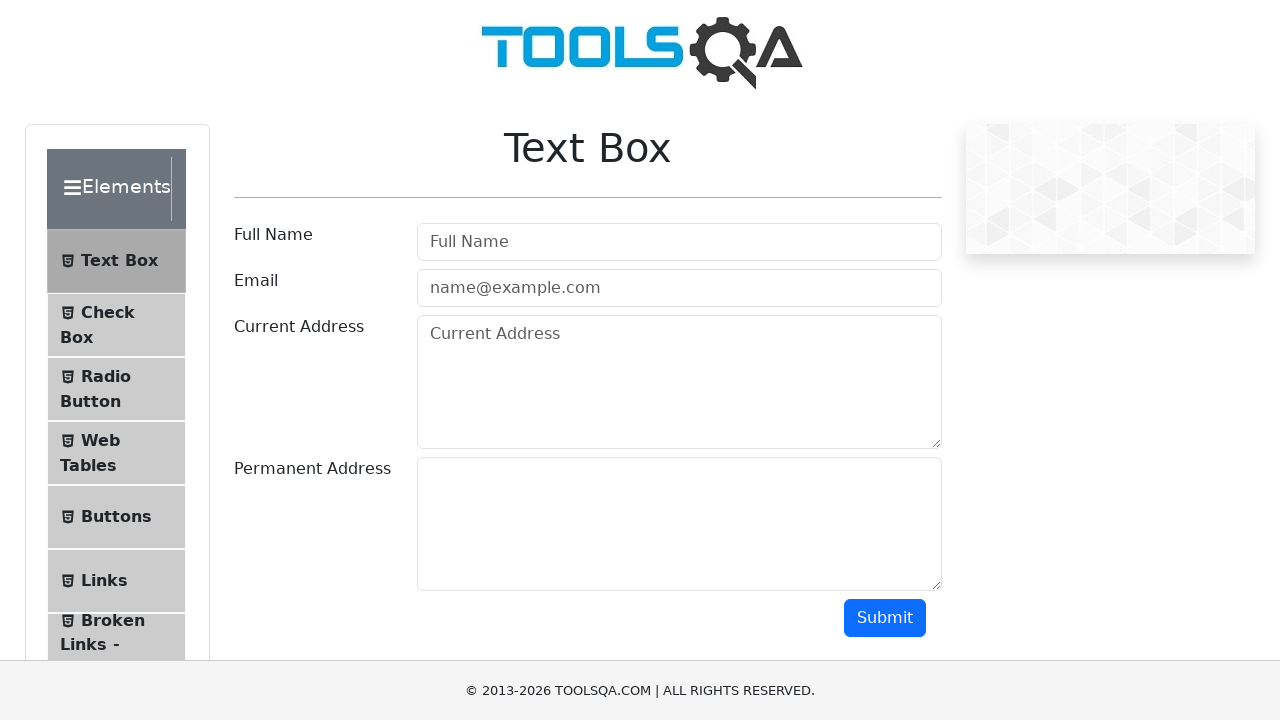

Filled email field with invalid email address 'InvalidEmail' on #userEmail
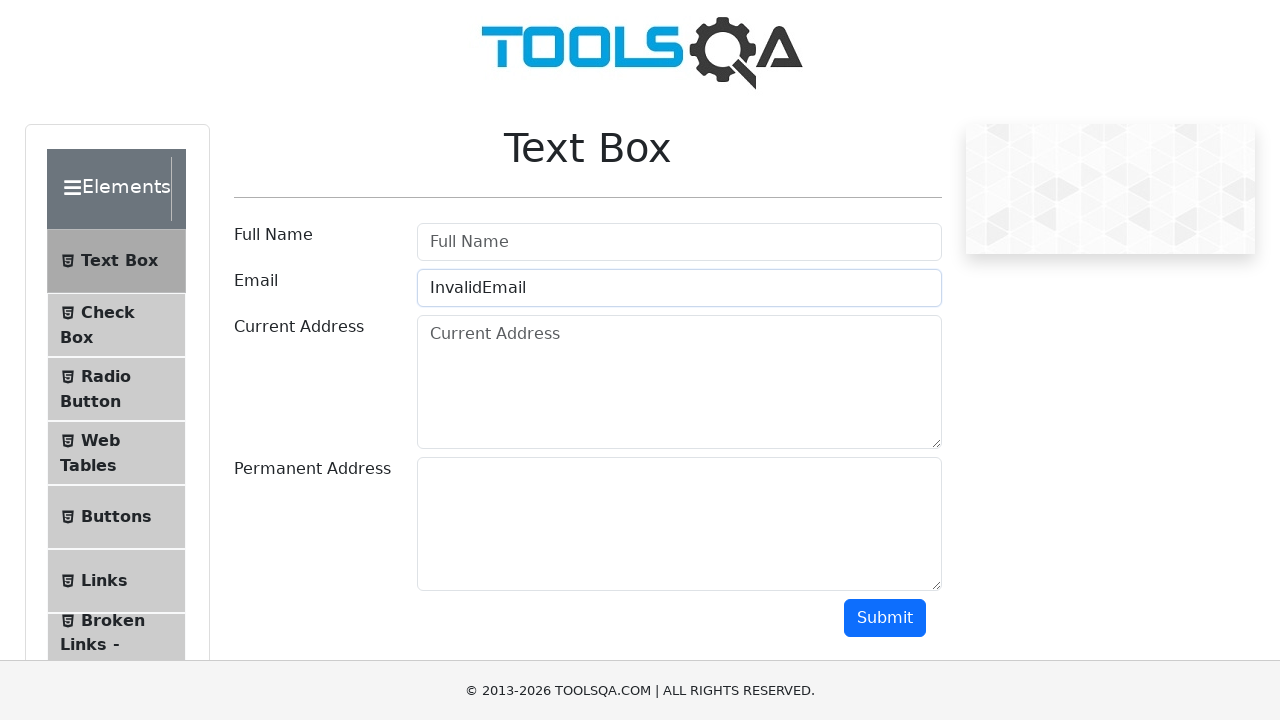

Clicked submit button to attempt form submission at (885, 618) on #submit
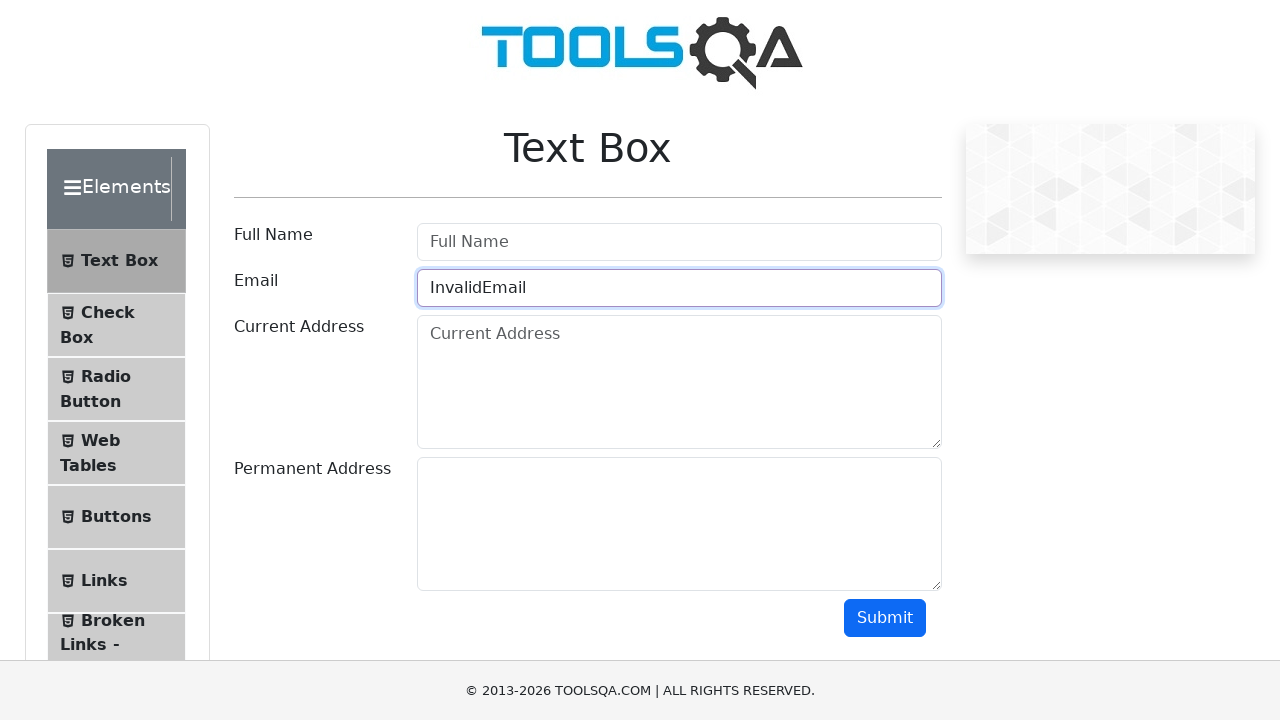

Verified email field displays error state after invalid submission
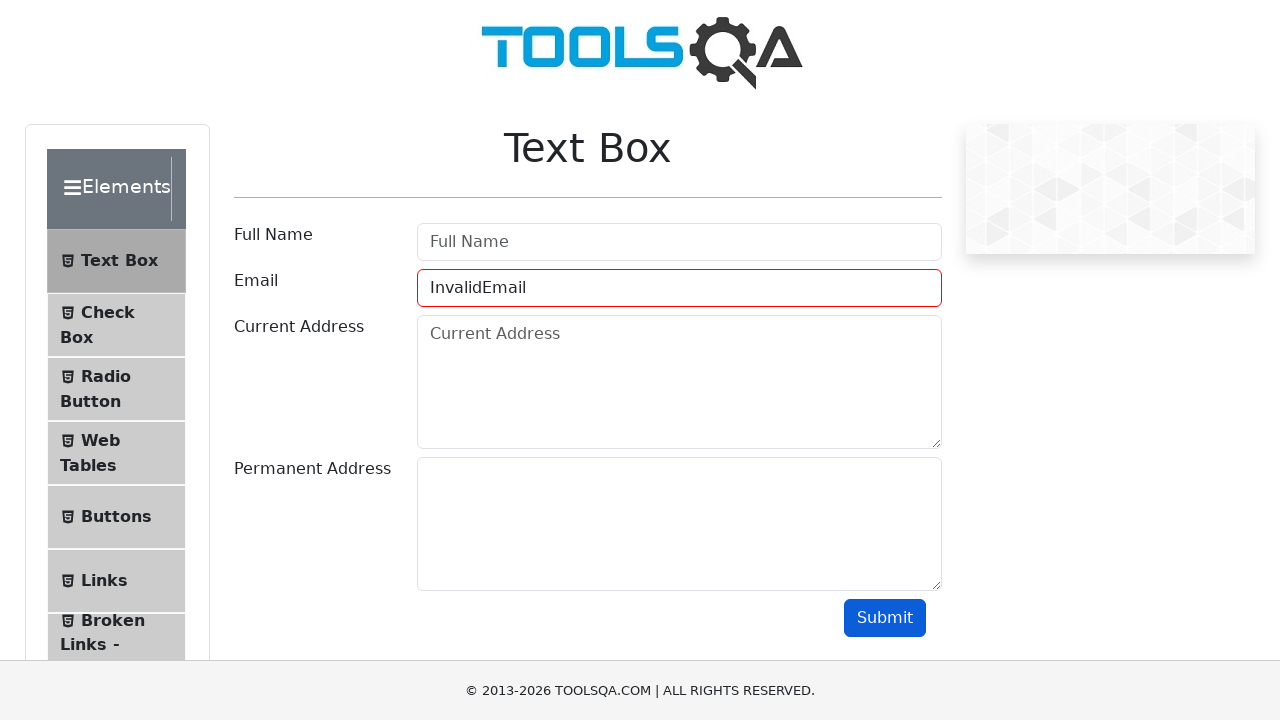

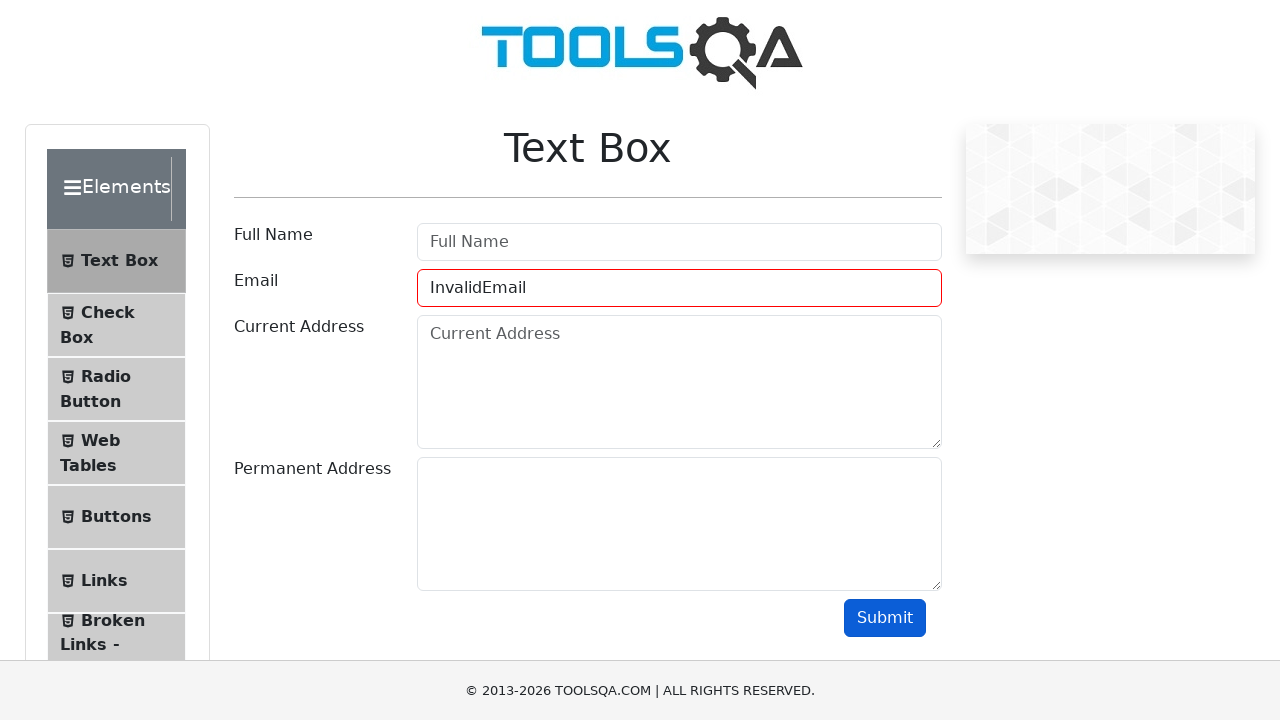